Tests drag-and-drop functionality on jQuery UI demo site by navigating to the Droppable demo, performing a drag-and-drop action within an iframe, then navigating to the Sortable demo.

Starting URL: https://jqueryui.com/

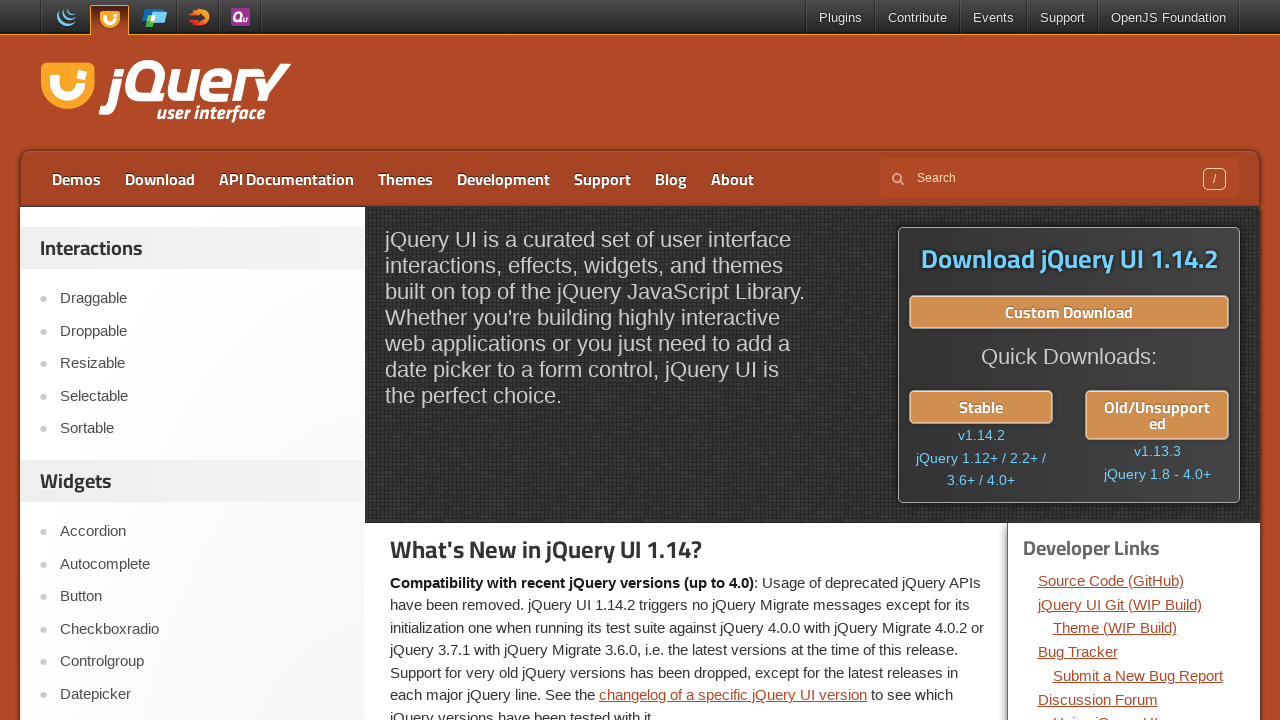

Clicked on Droppable link at (202, 331) on text=Droppable
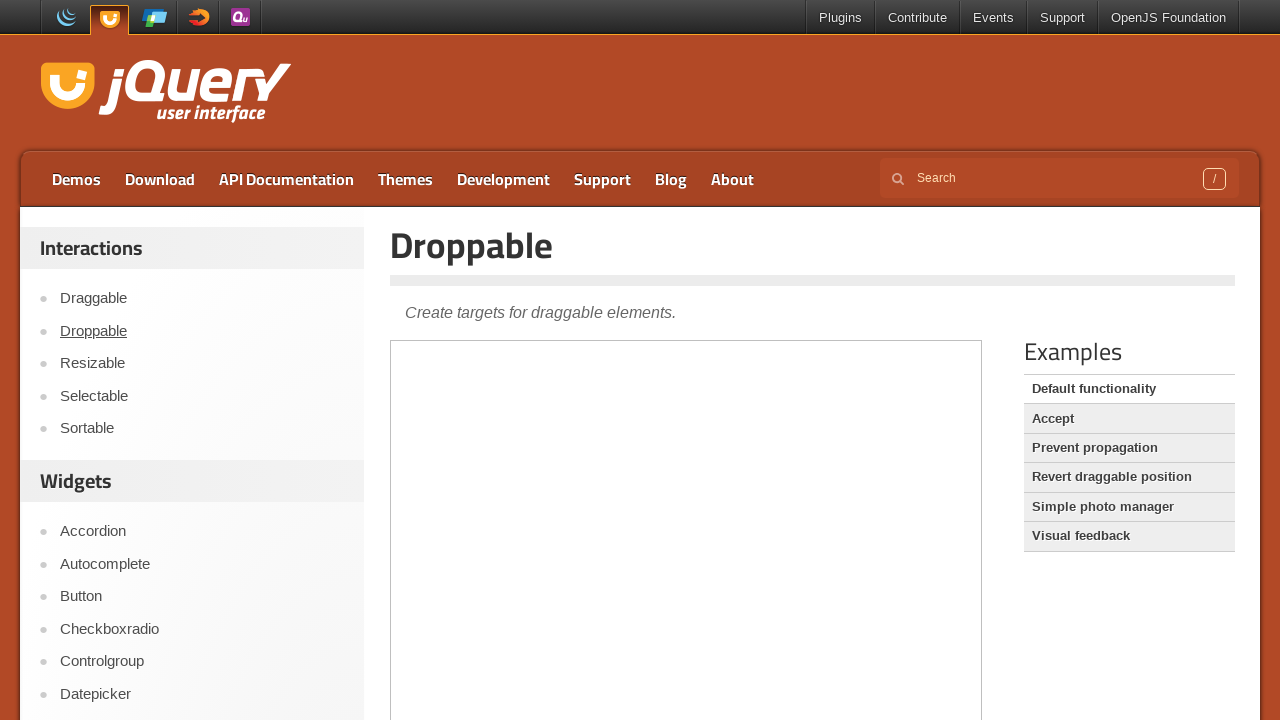

Located demo iframe
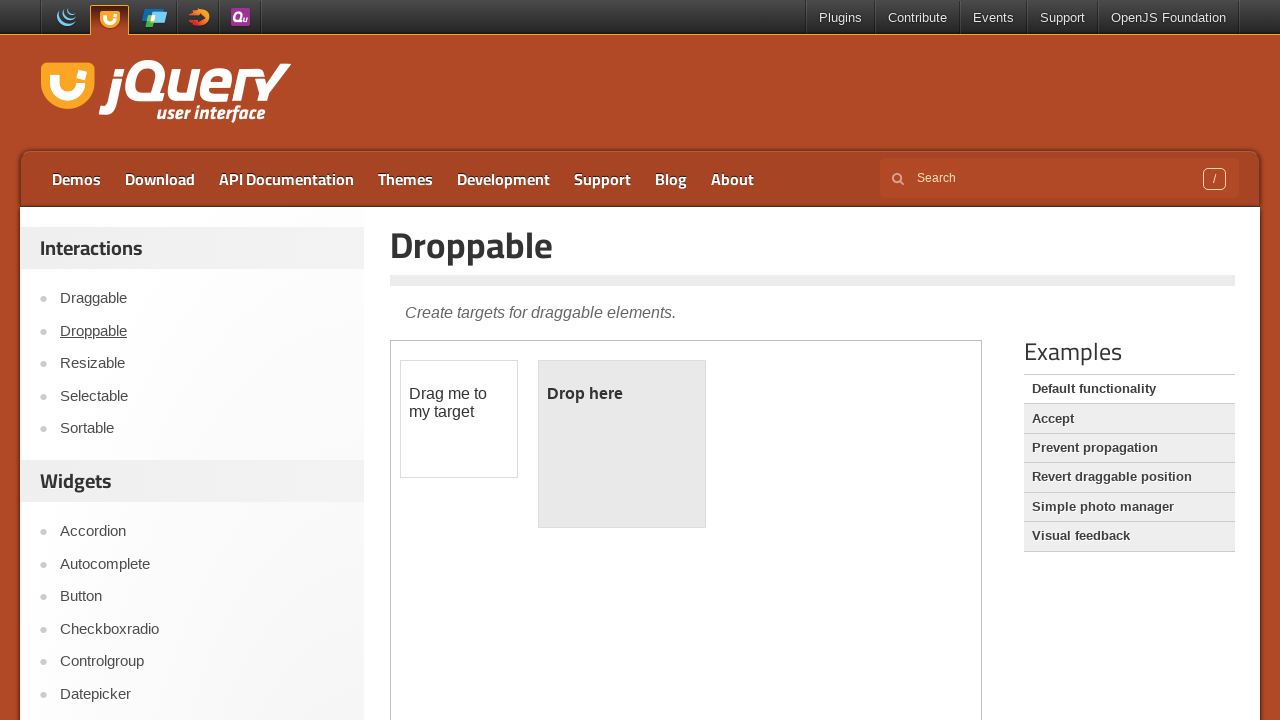

Located draggable element within iframe
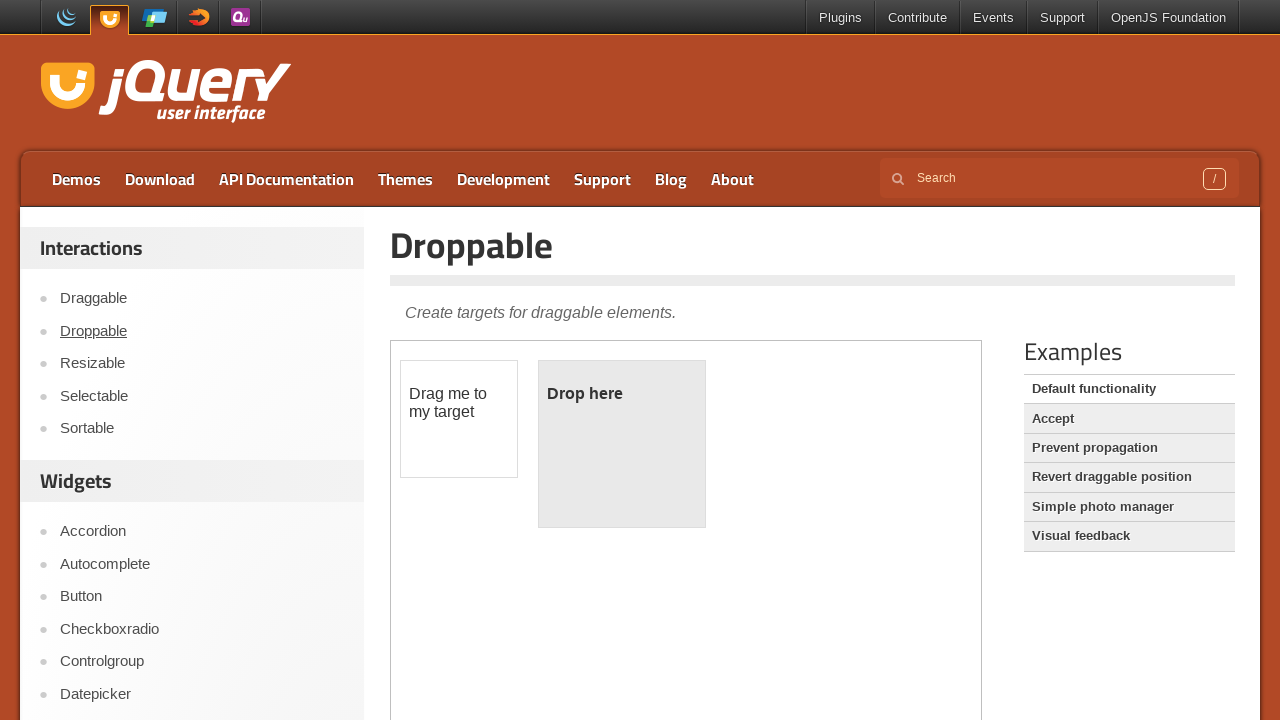

Located droppable element within iframe
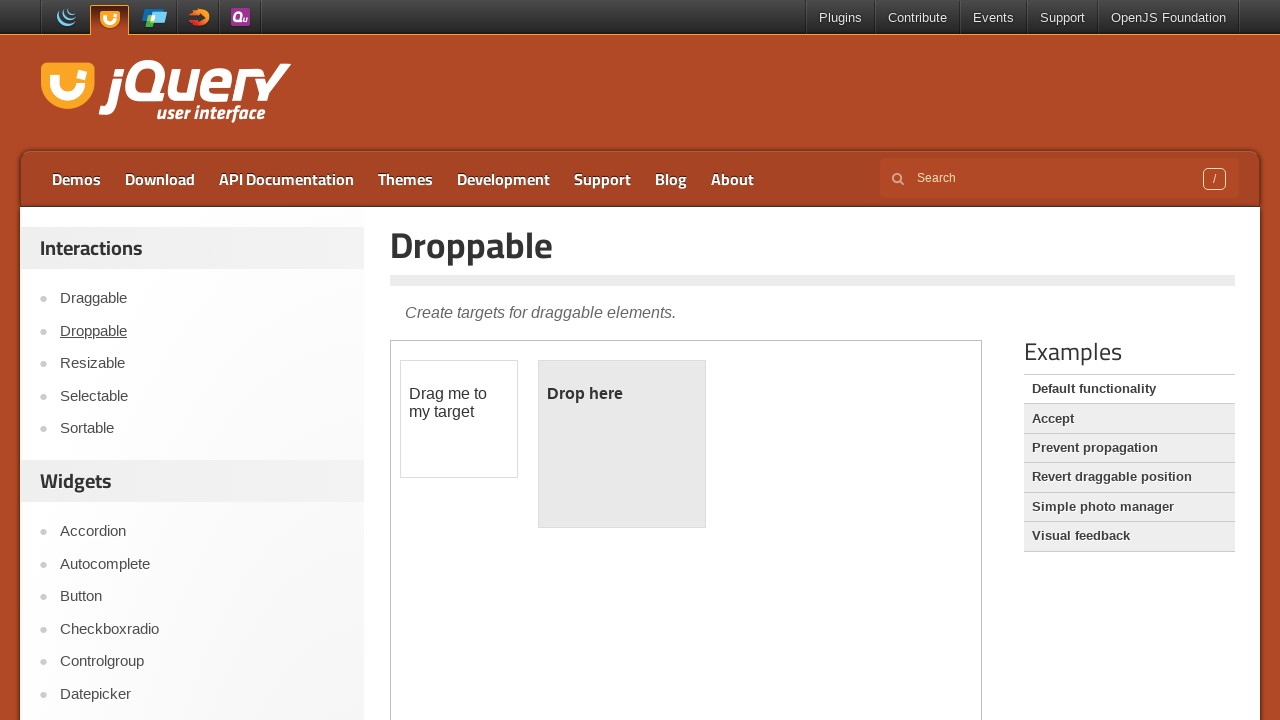

Performed drag-and-drop action from draggable to droppable element at (622, 444)
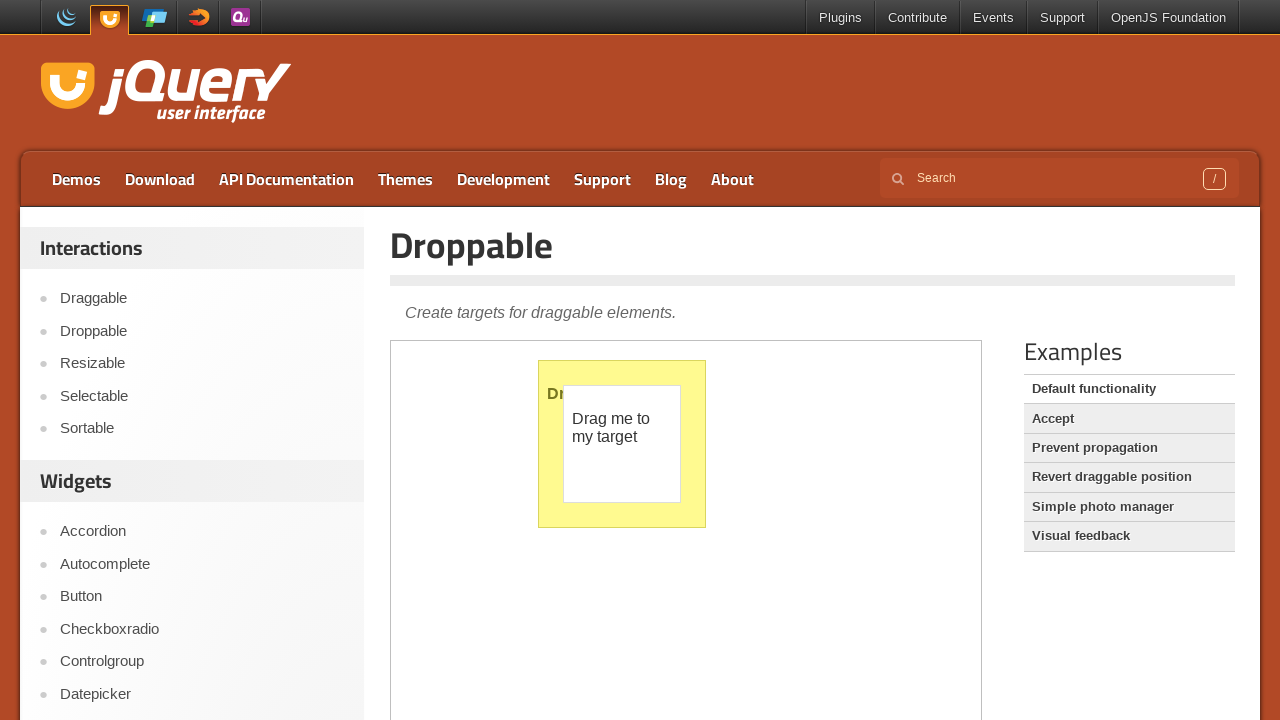

Clicked on Sortable link at (202, 429) on text=Sortable
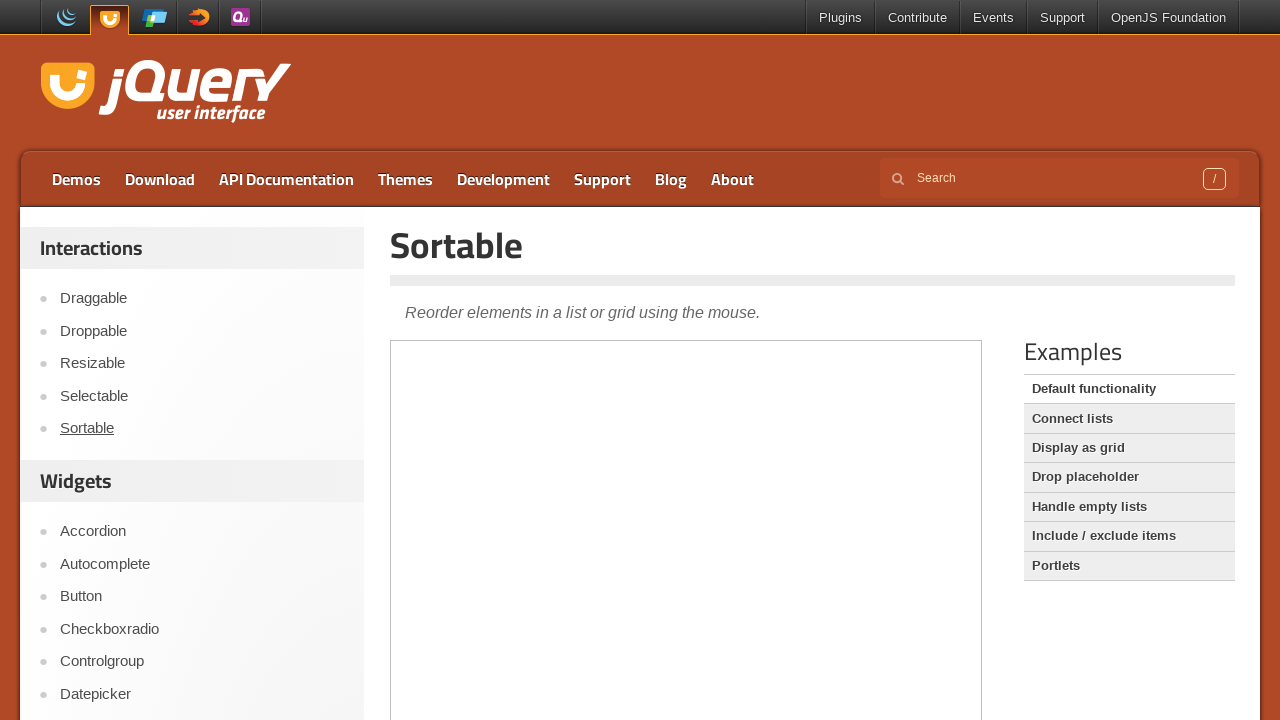

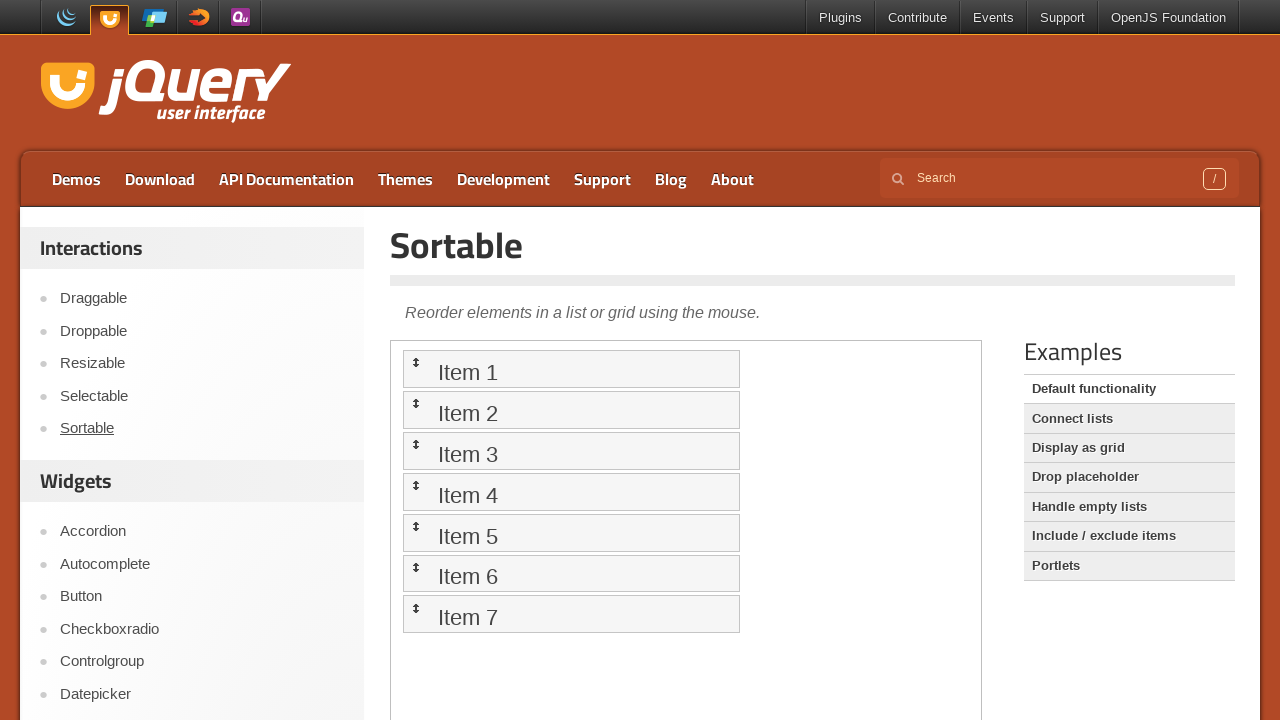